Tests adding a new cookie to the browser, verifying it was added correctly, and clicking the refresh button to update the cookie display

Starting URL: https://bonigarcia.dev/selenium-webdriver-java/cookies.html

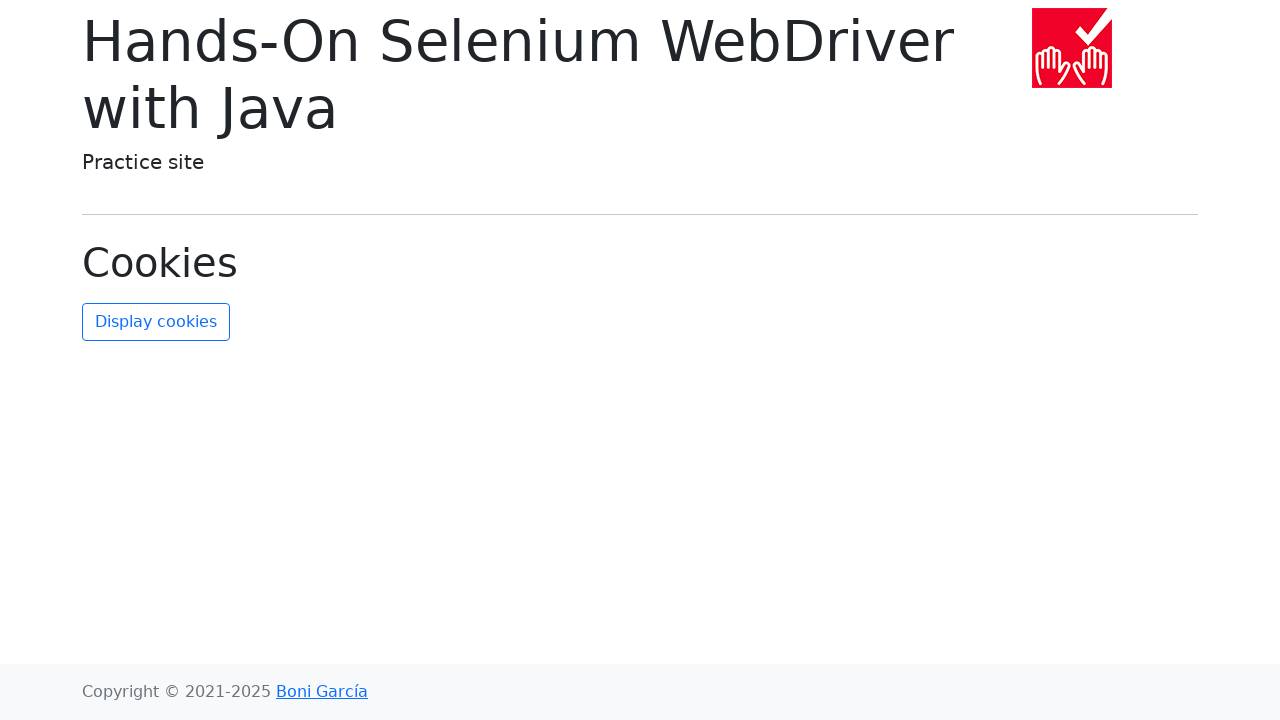

Navigated to cookies test page
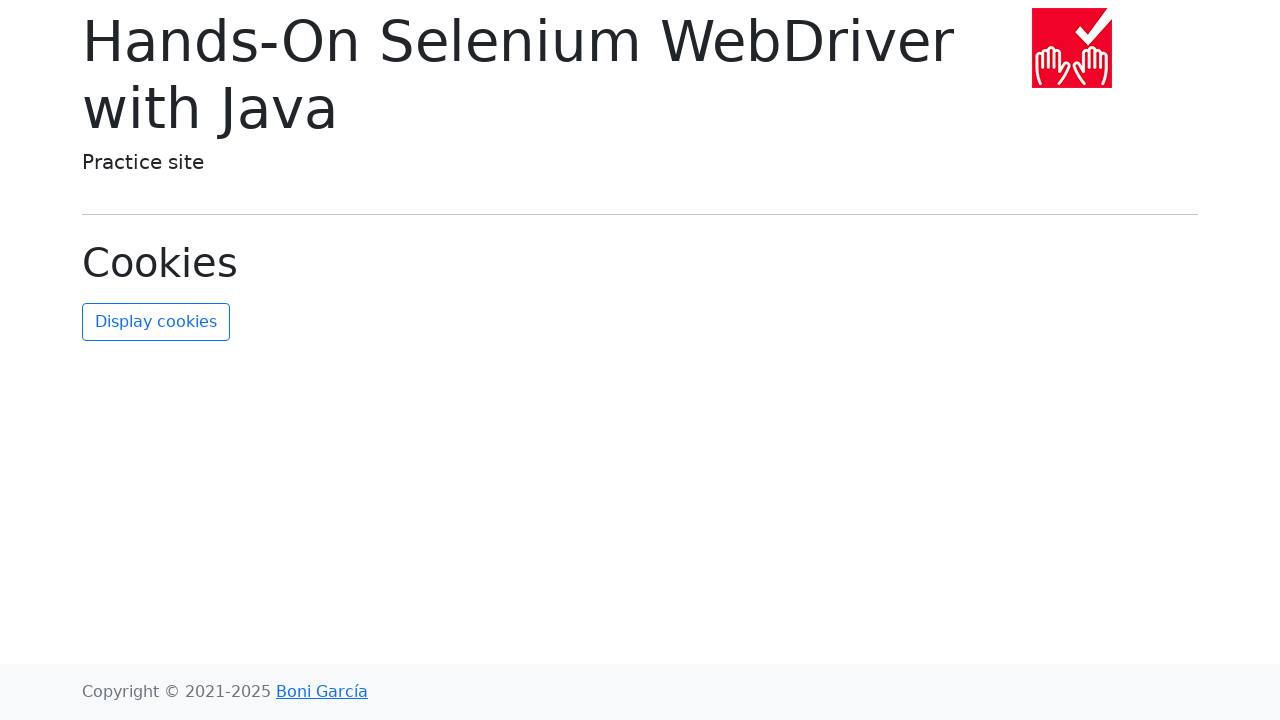

Added new cookie 'new-cookie-key' with value 'new-cookie-value' to browser context
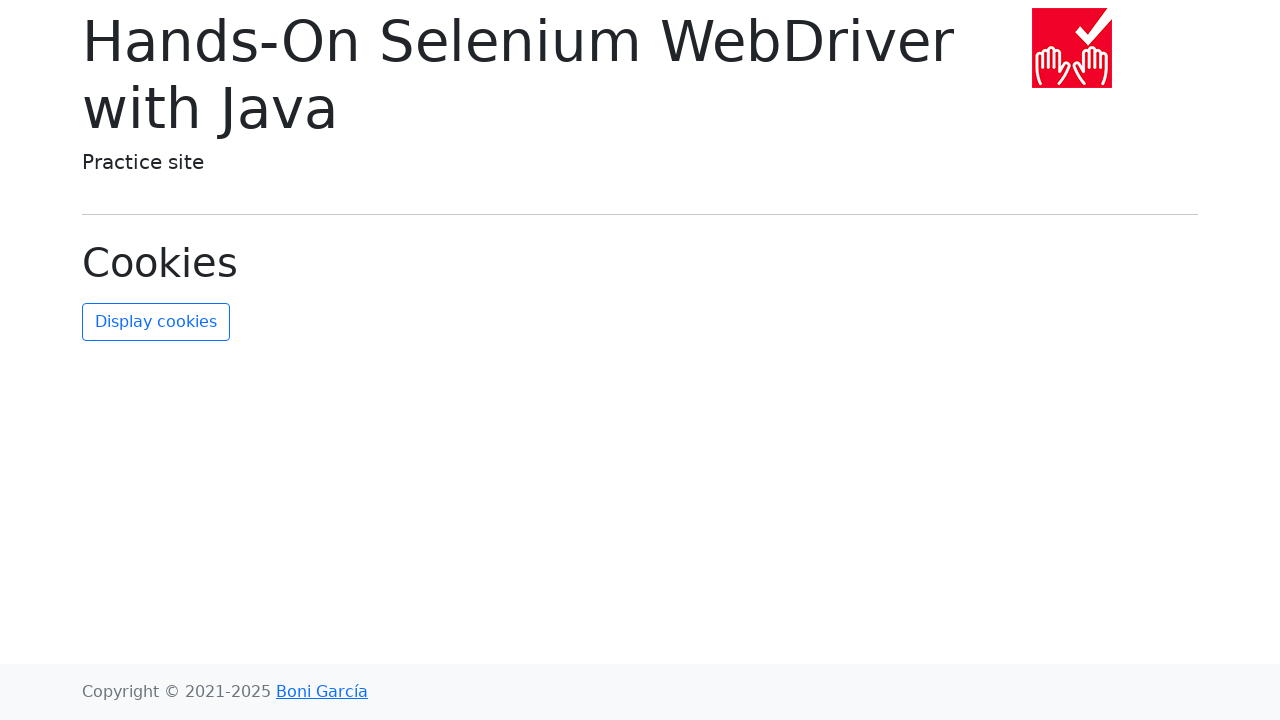

Clicked refresh cookies button to update the cookie display at (156, 322) on #refresh-cookies
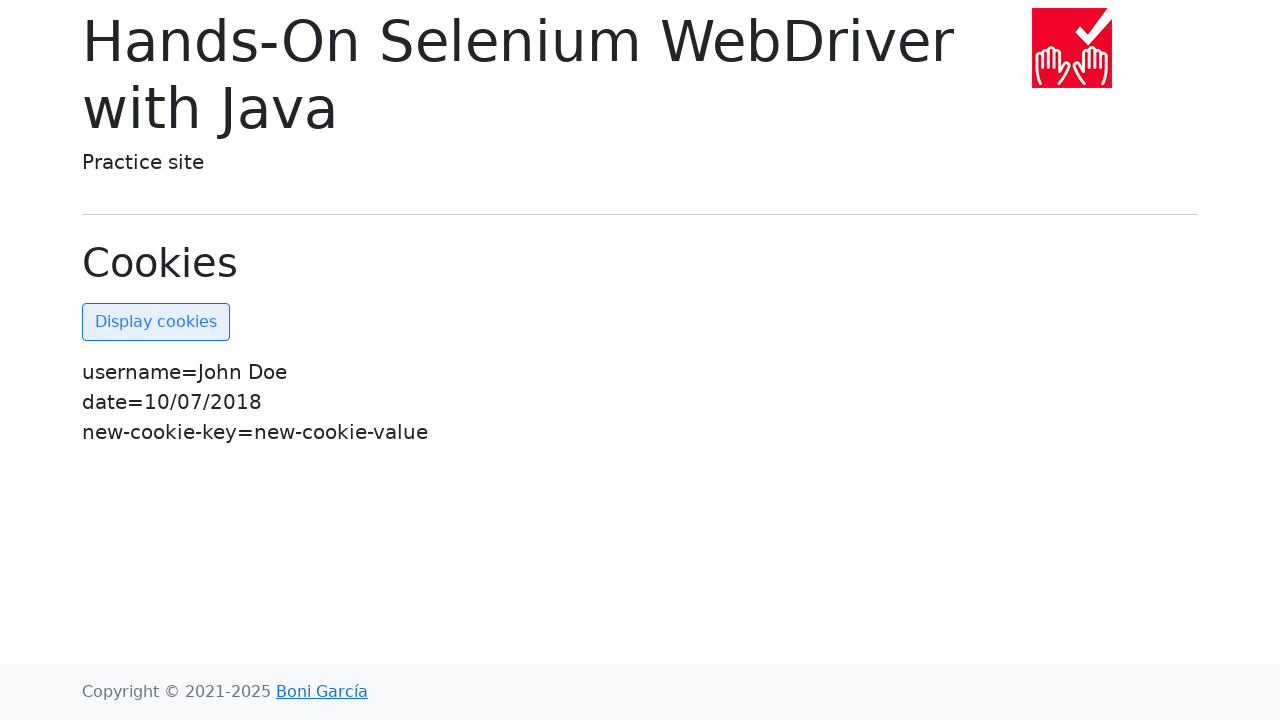

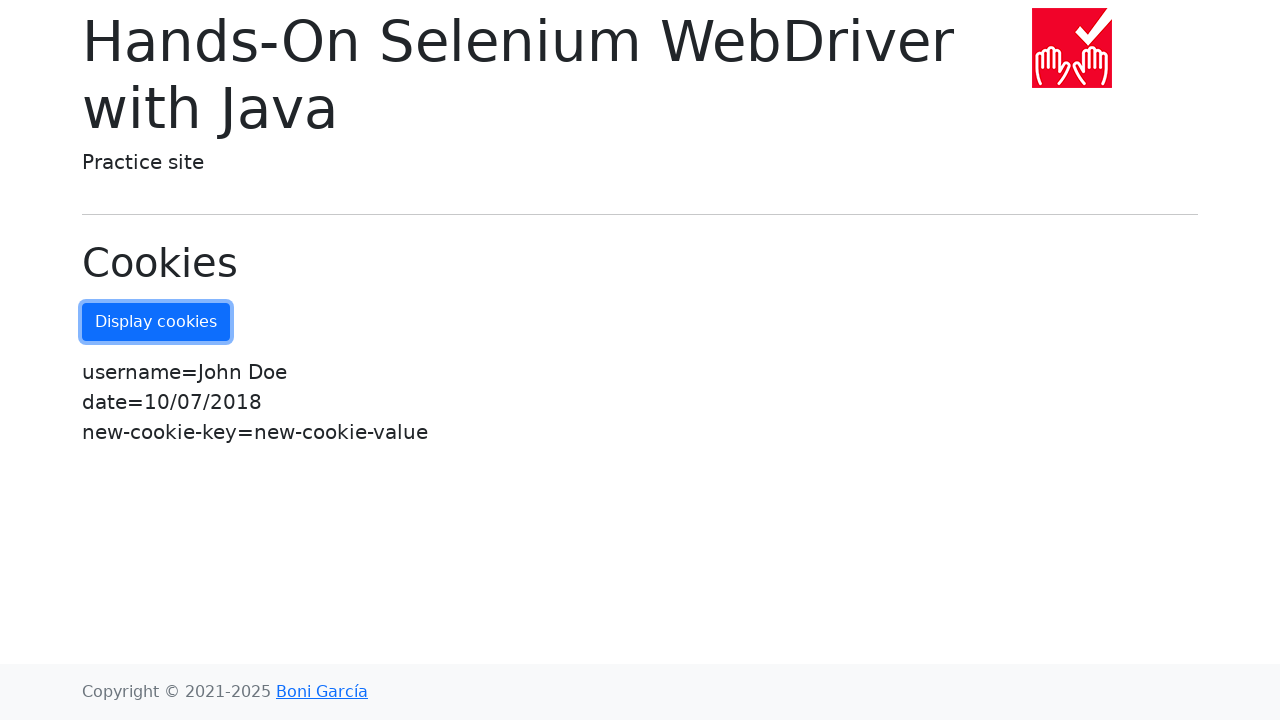